Waits for a price to reach $100, clicks a button, then solves a math problem by extracting a value, calculating its result, and submitting the answer

Starting URL: http://suninjuly.github.io/explicit_wait2.html

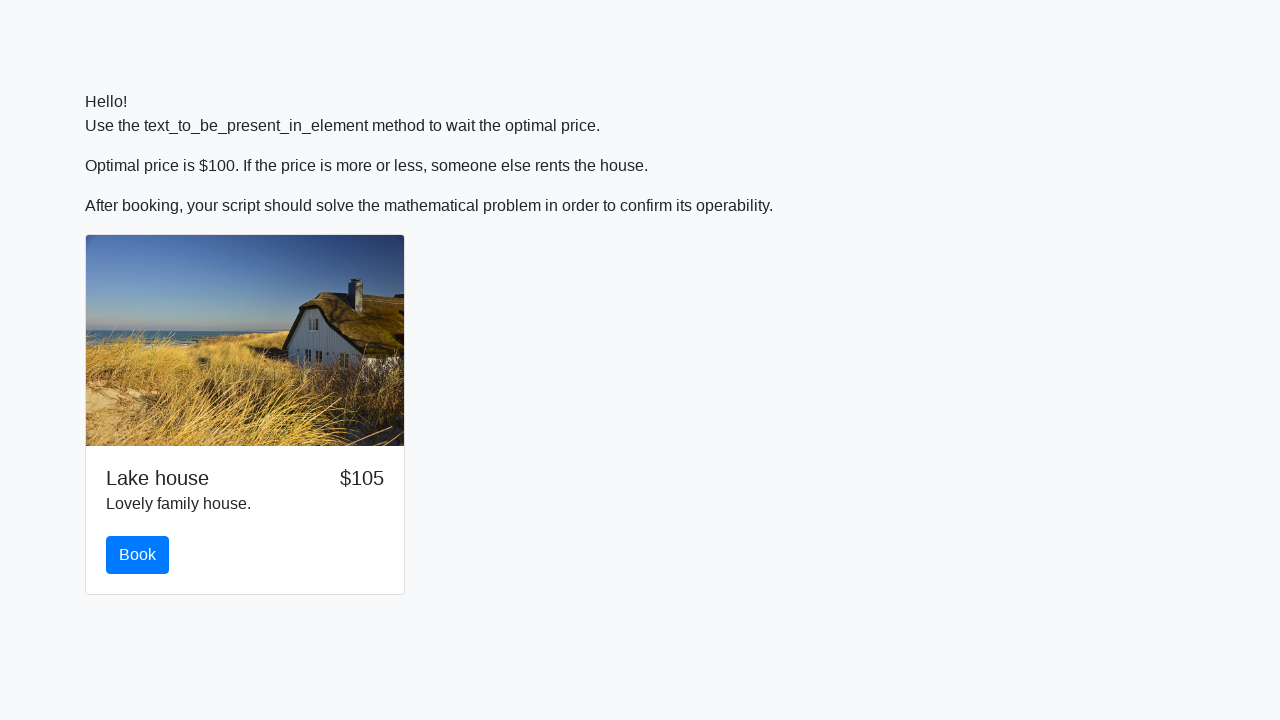

Waited for price to reach $100
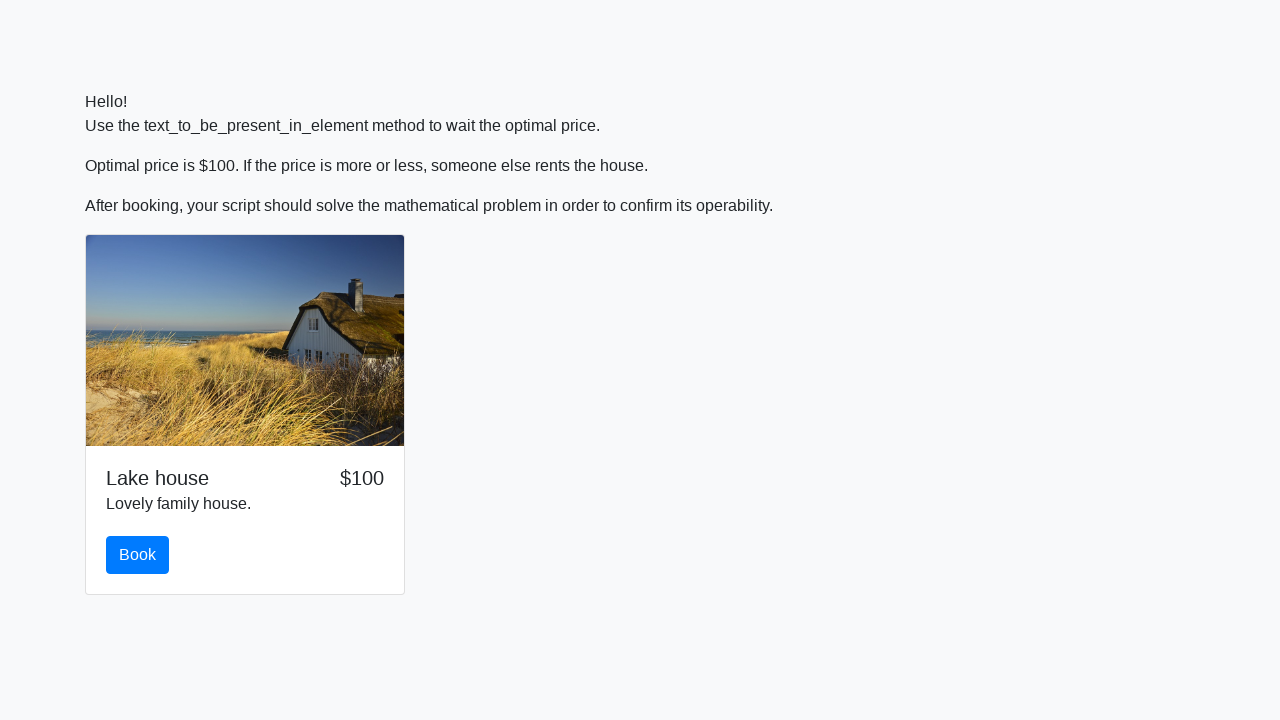

Clicked book button at (138, 555) on #book
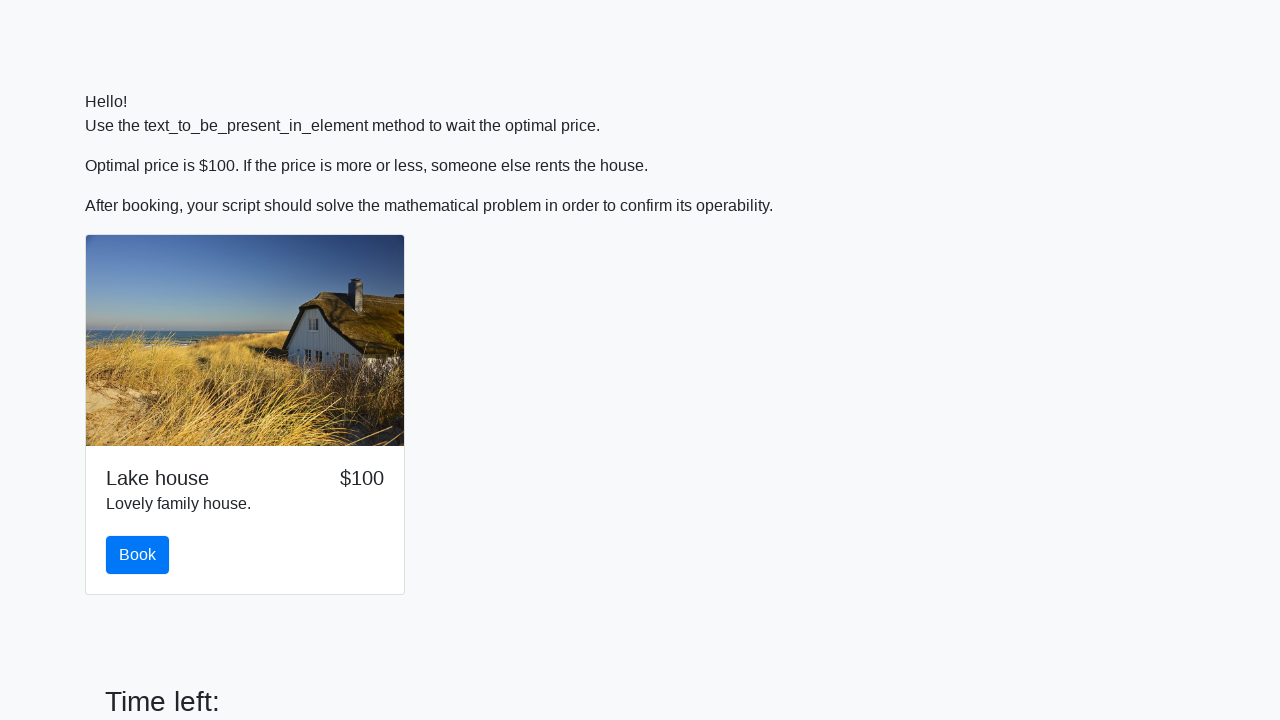

Extracted value from input field: 276
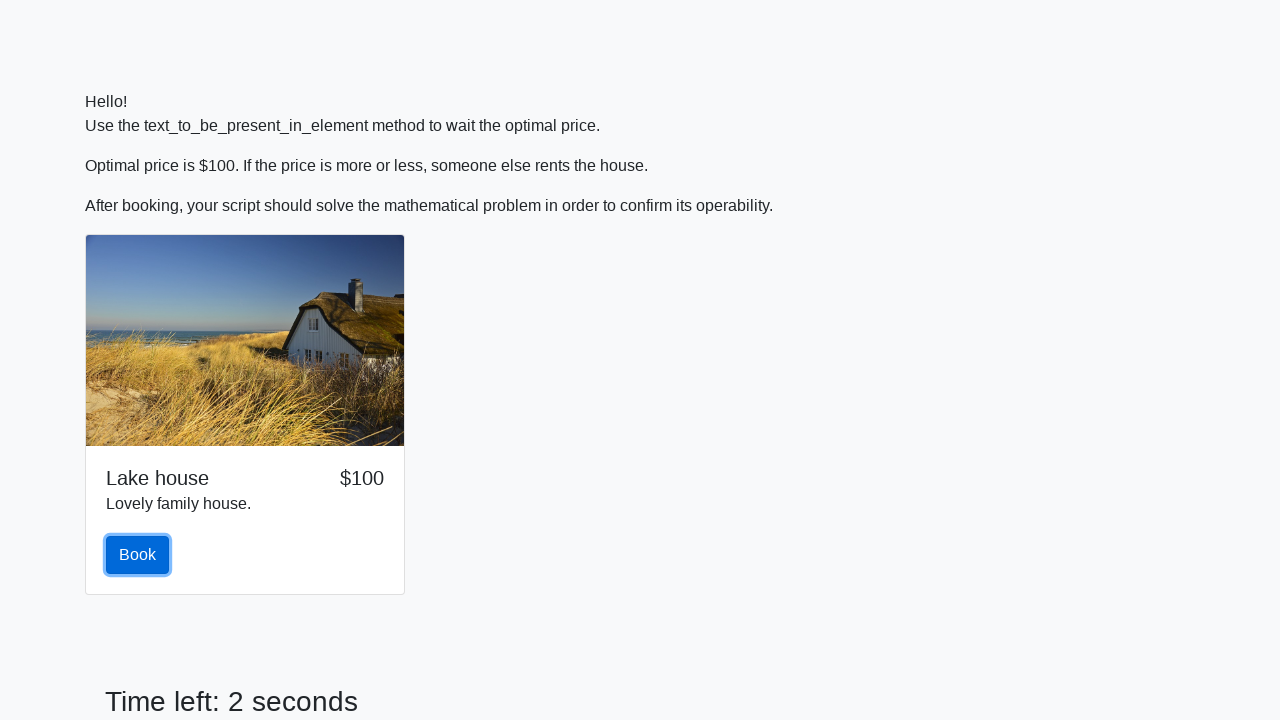

Calculated result using math formula: 1.6731688426499383
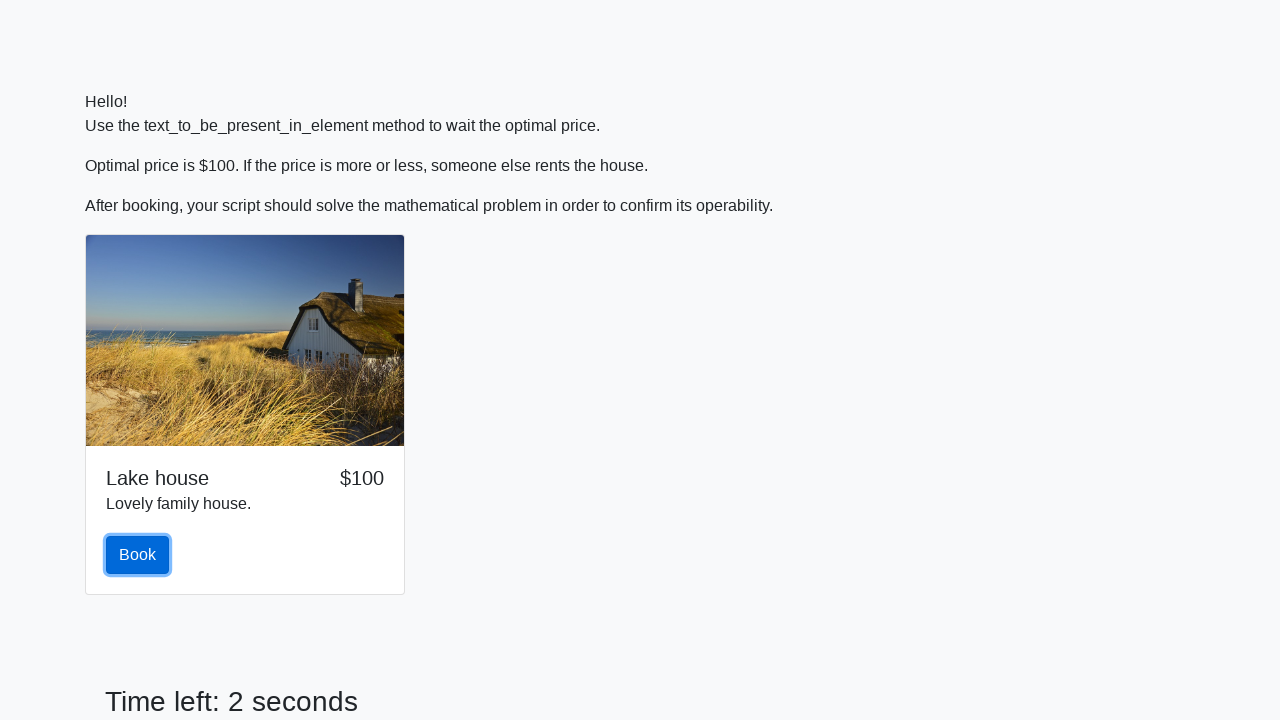

Filled answer field with calculated value: 1.6731688426499383 on input[type='text']
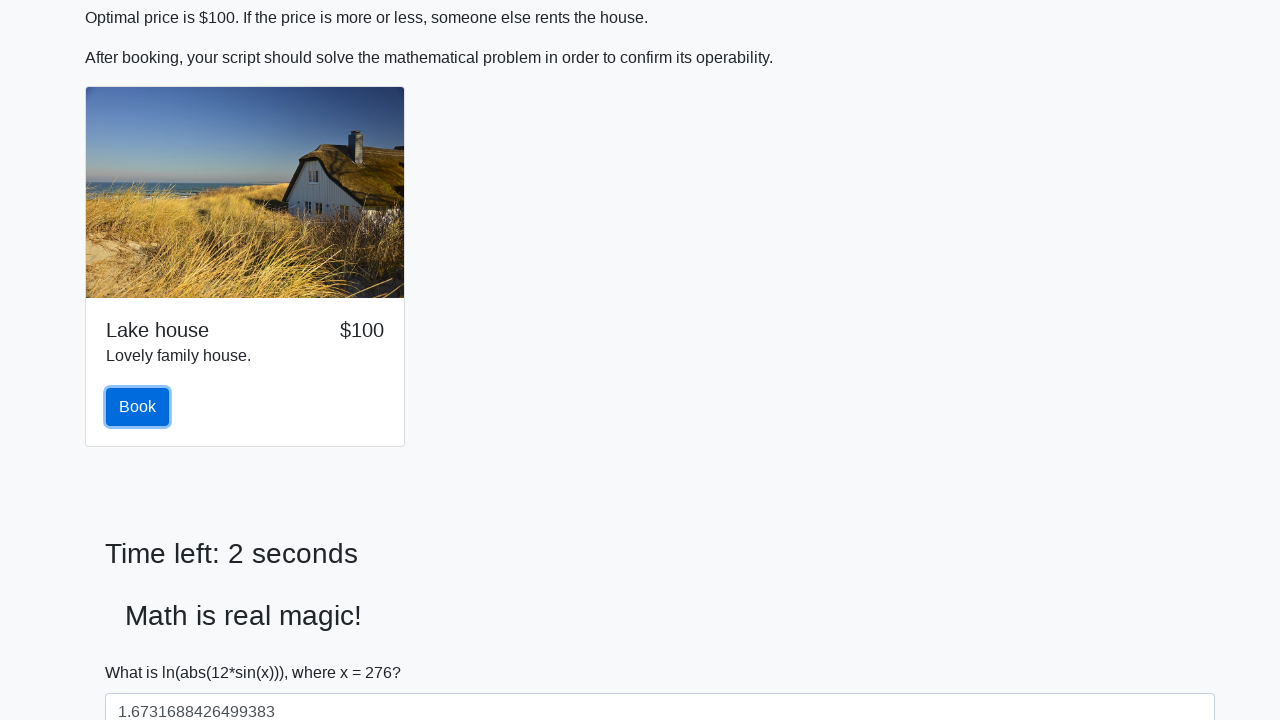

Clicked solve button to submit answer at (143, 651) on #solve
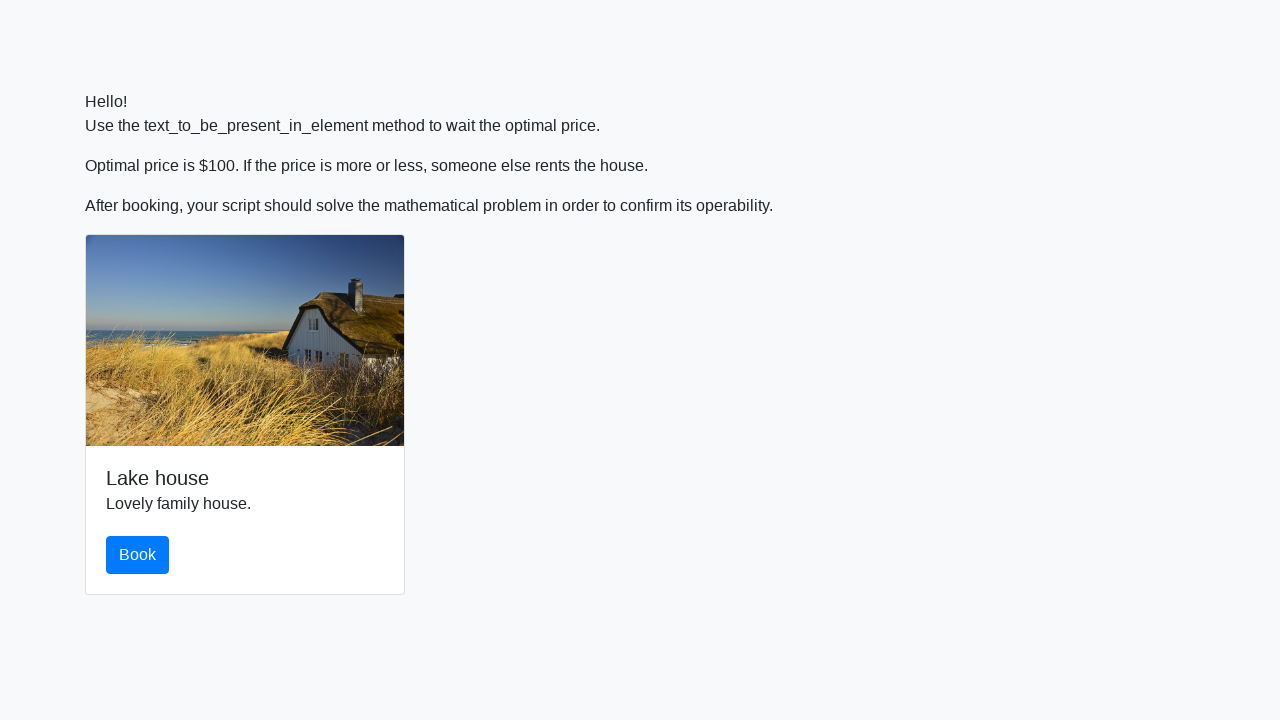

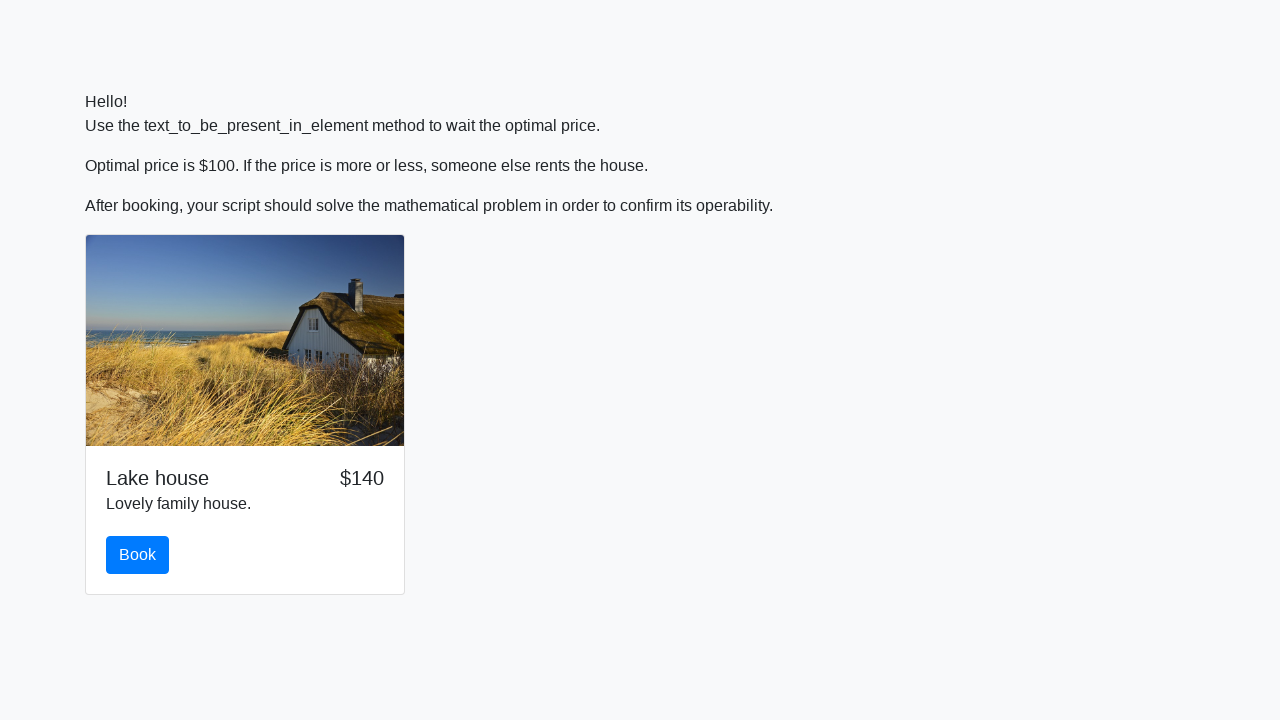